Opens the Swiggy food delivery website and maximizes the browser window to full screen.

Starting URL: https://www.swiggy.com/

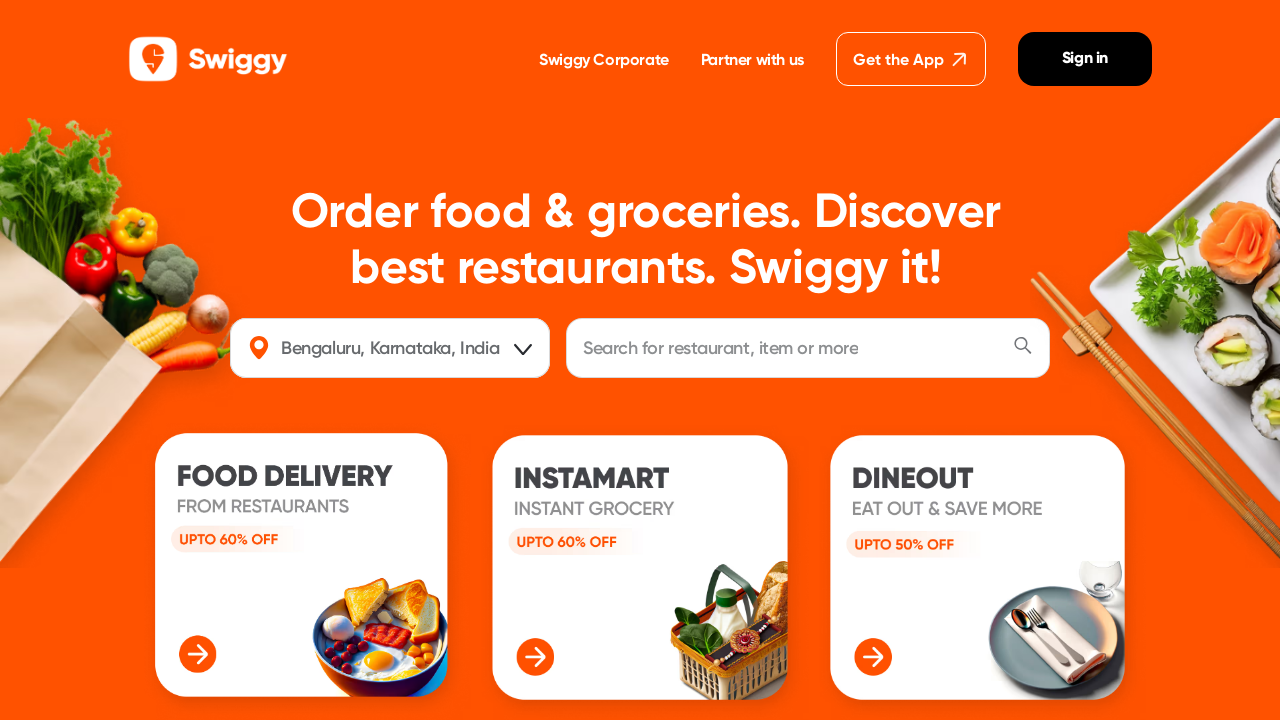

Navigated to Swiggy food delivery website
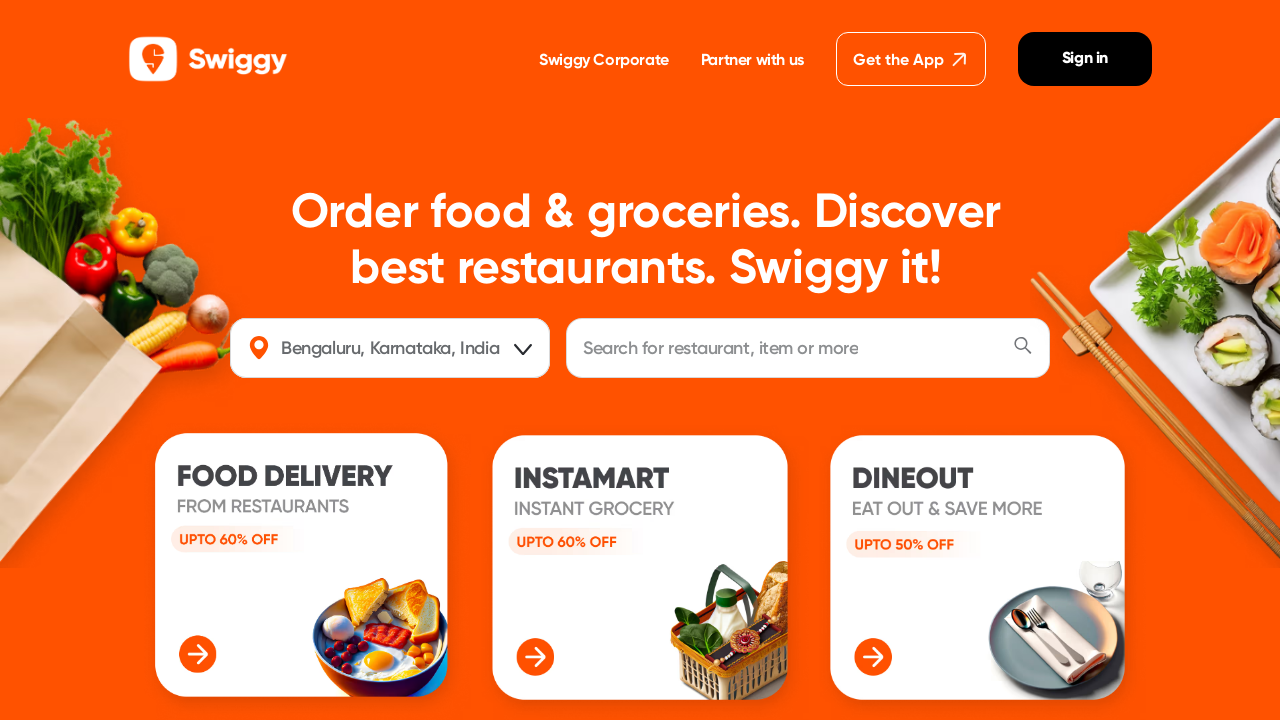

Maximized browser window to full screen (1920x1080)
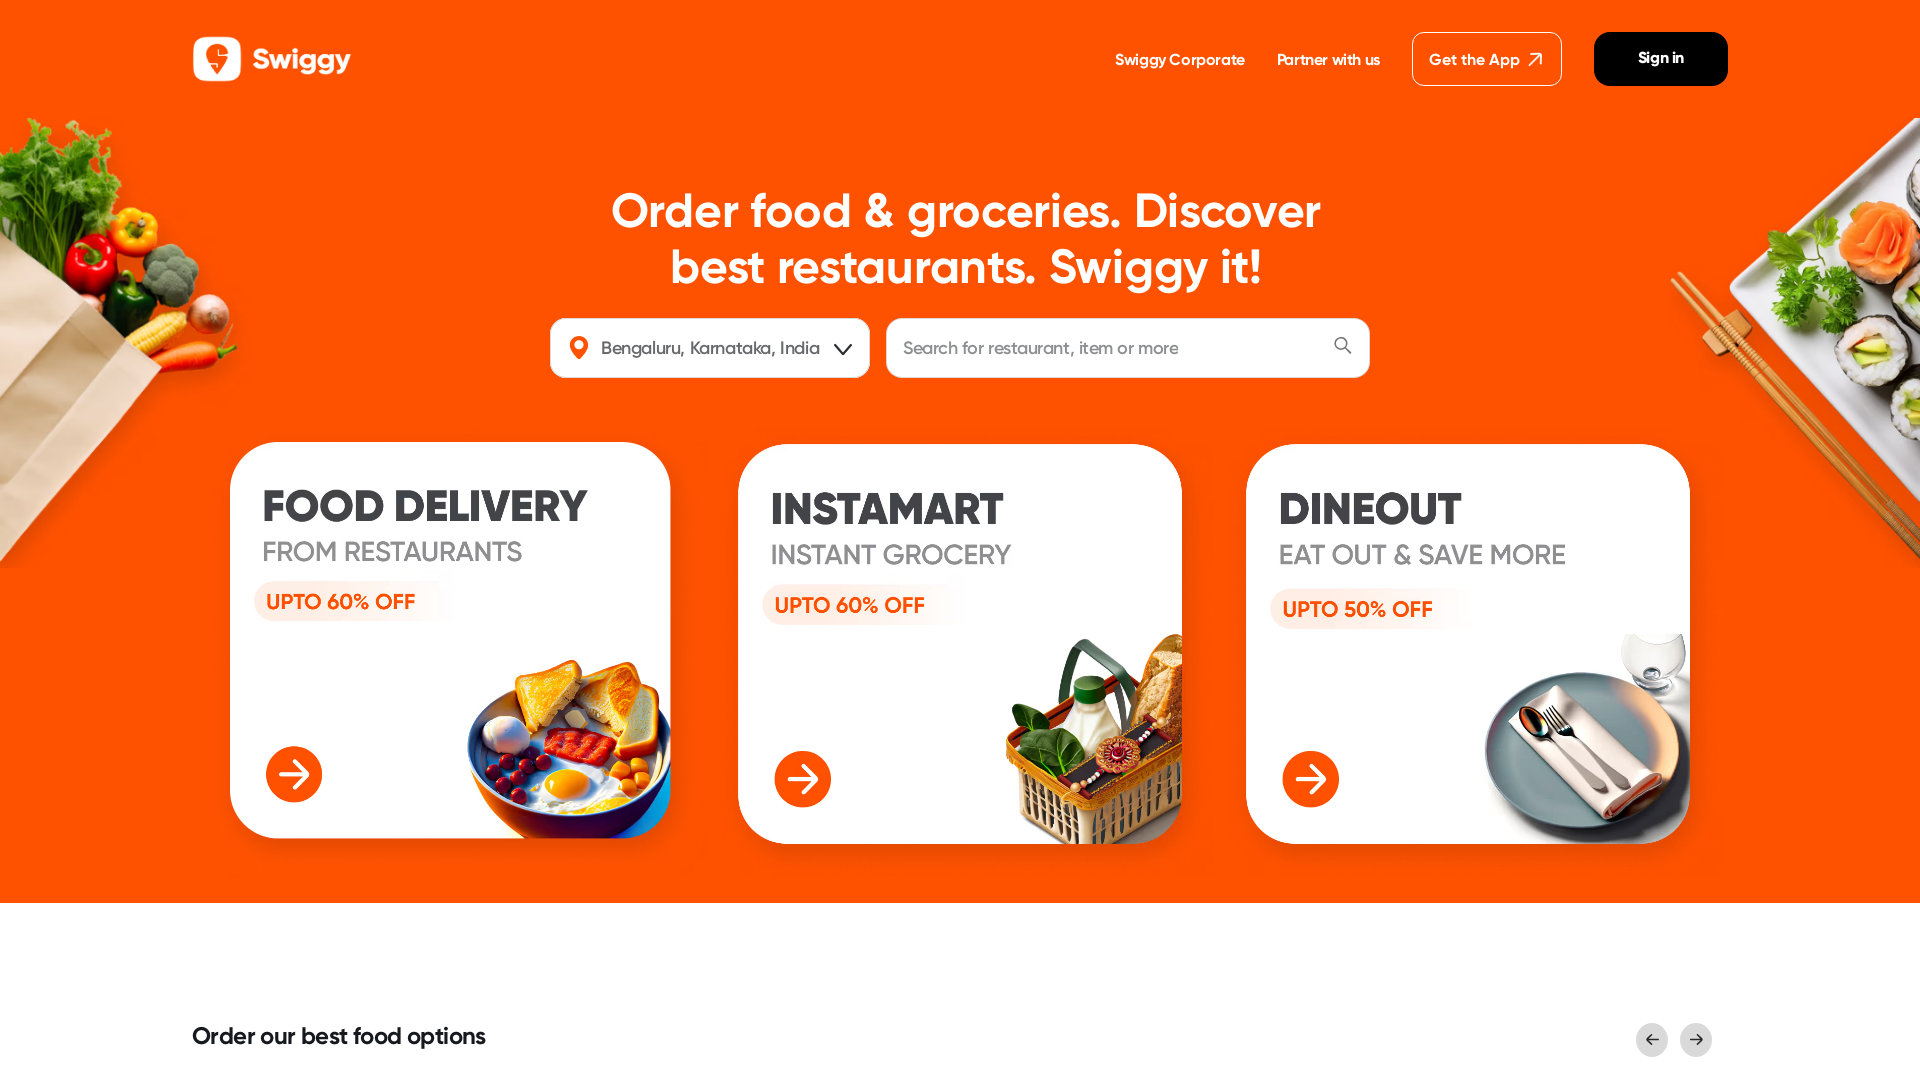

Page fully loaded (DOM content loaded)
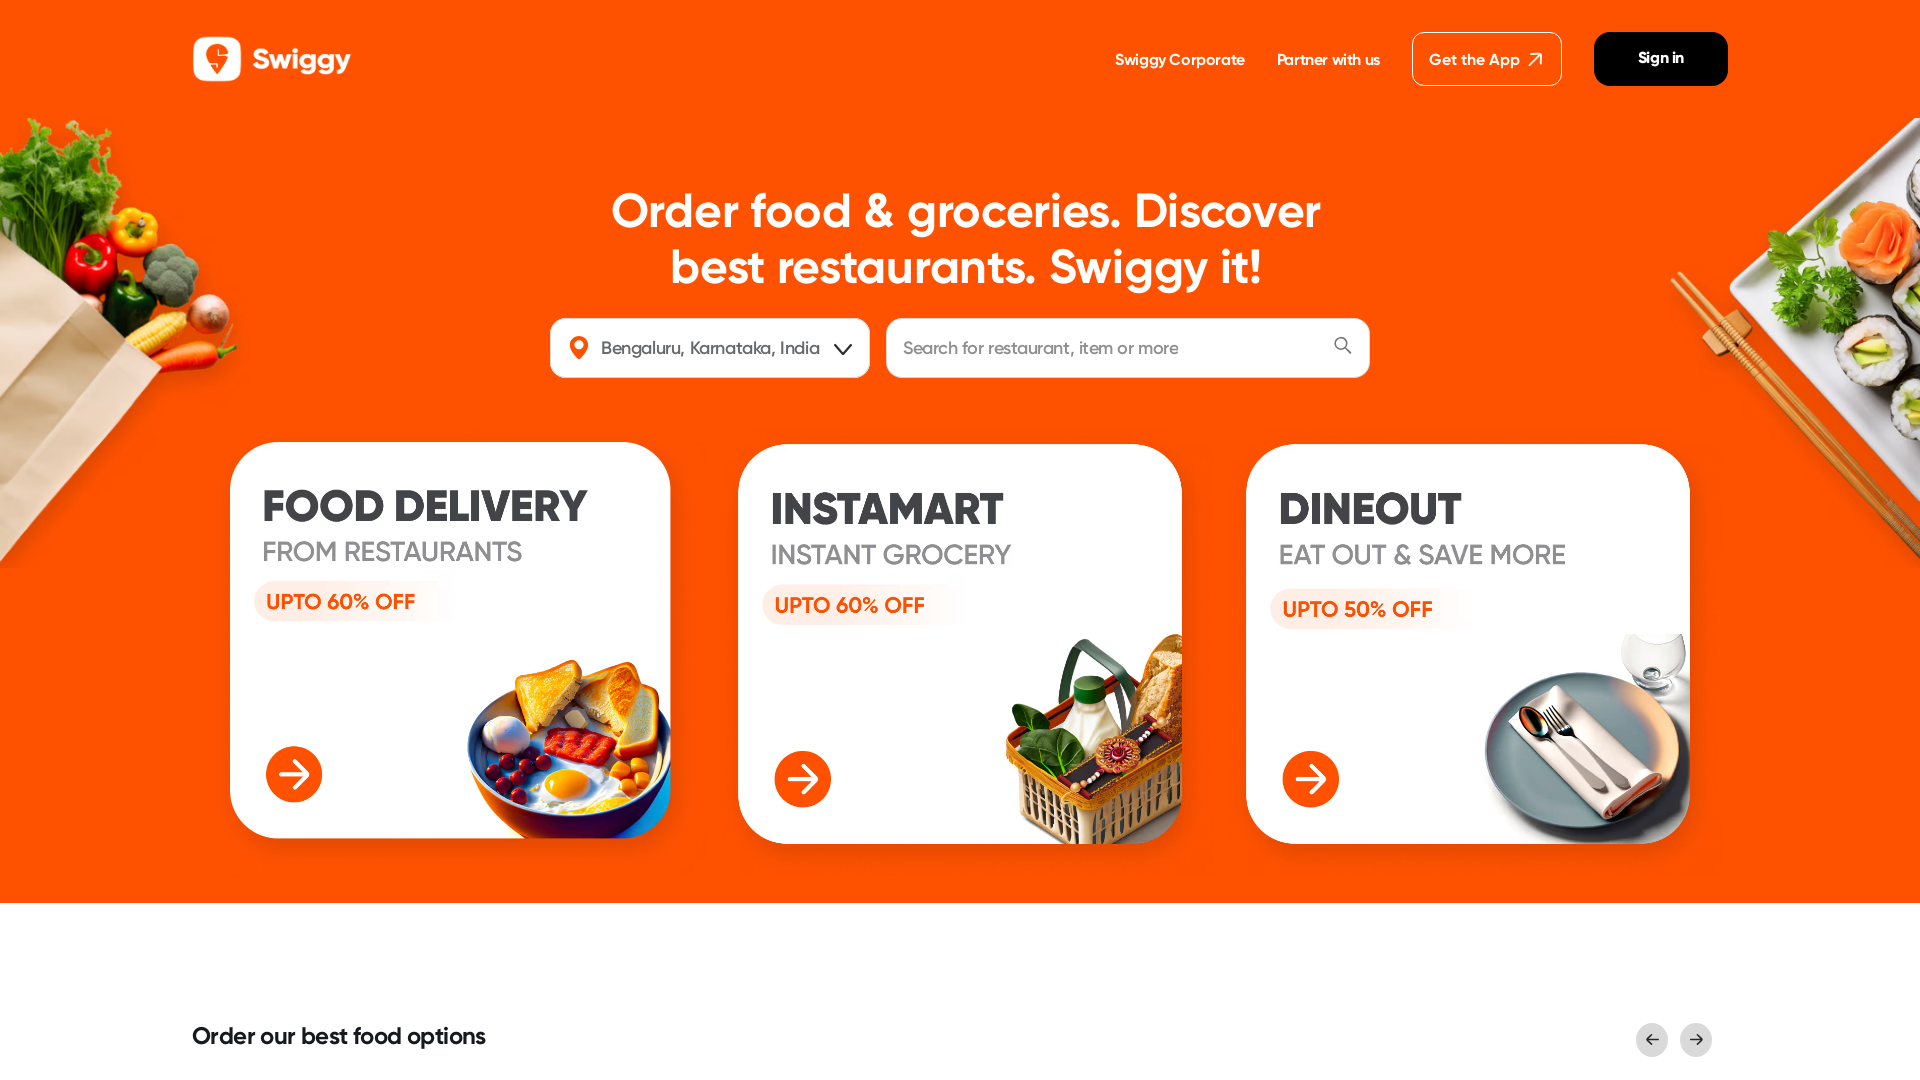

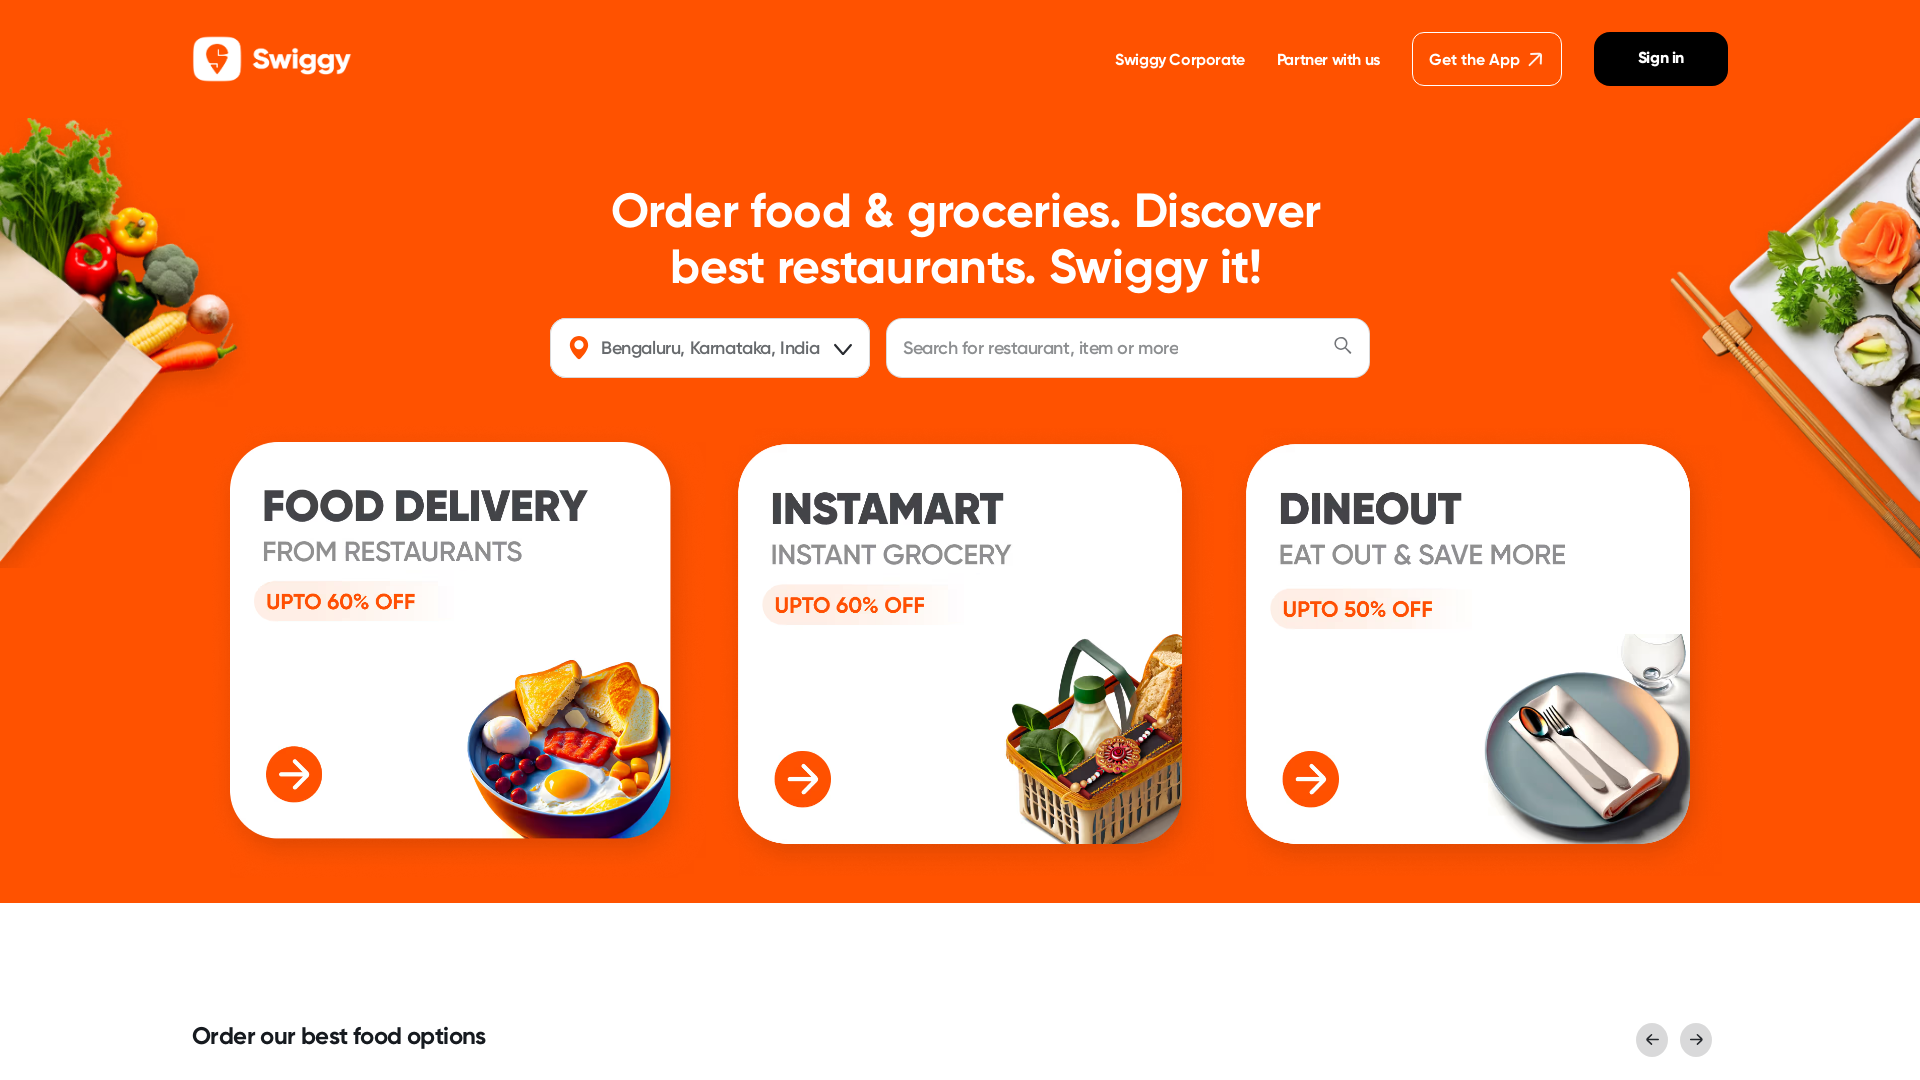